Navigates to a demo table page, clicks on the demo table link, and verifies the last row of an employee information table is accessible

Starting URL: http://automationbykrishna.com/index.html

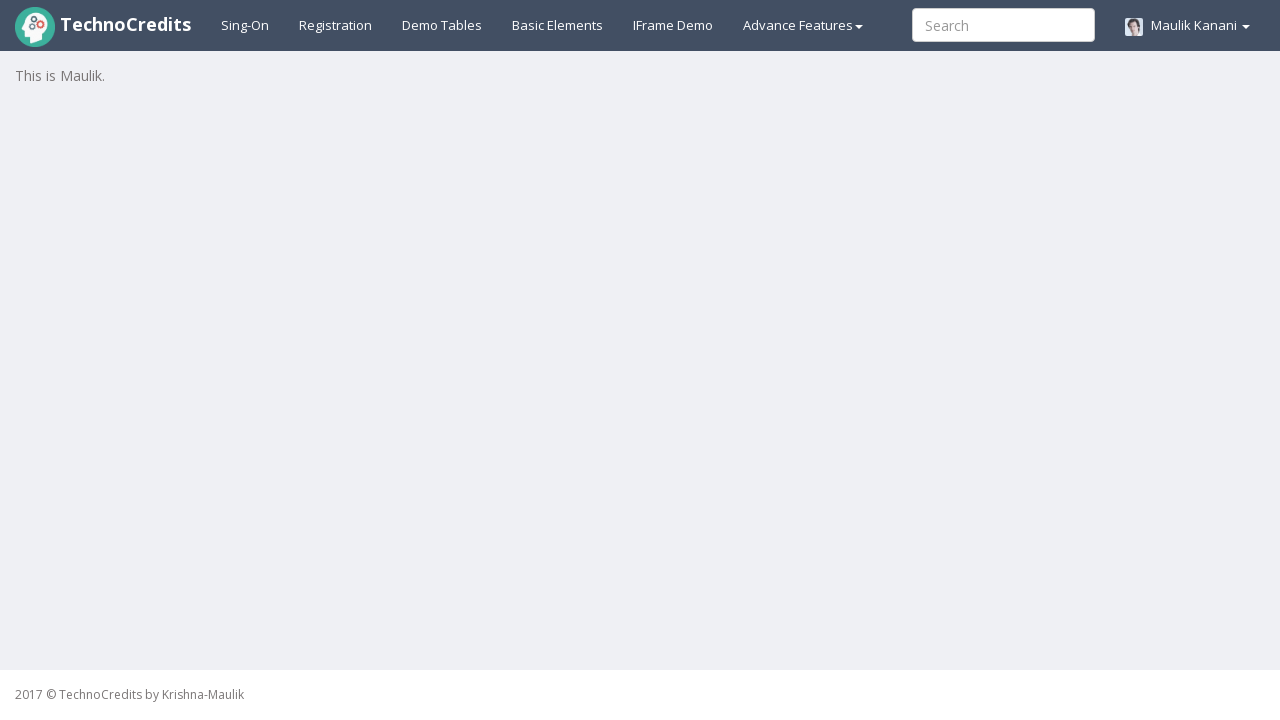

Clicked on demo table link at (442, 25) on #demotable
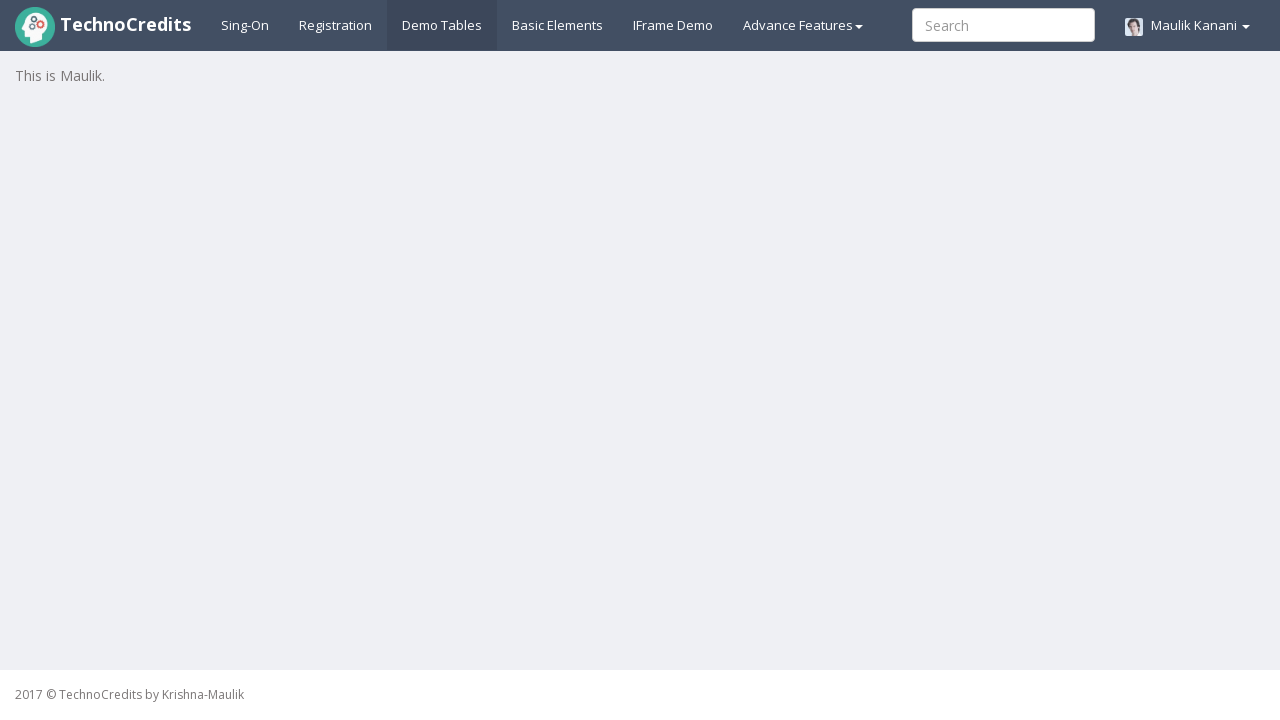

Employee information table loaded
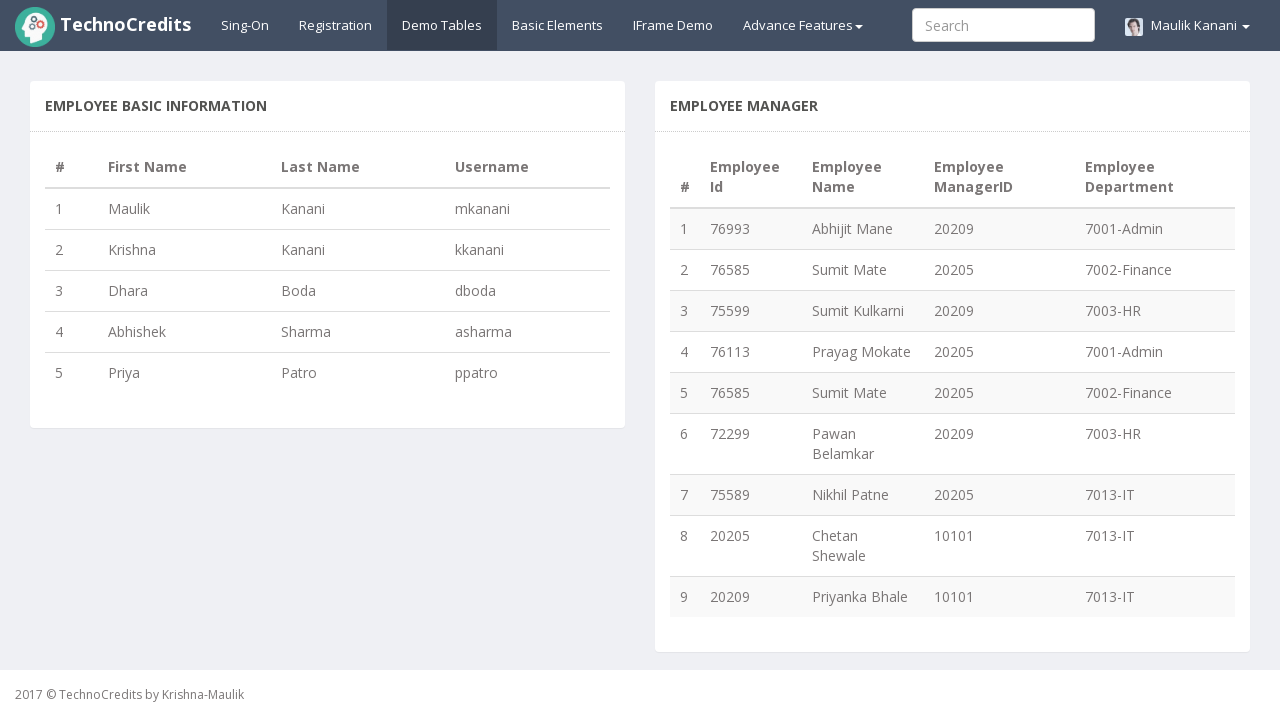

Retrieved 4 column headers from table
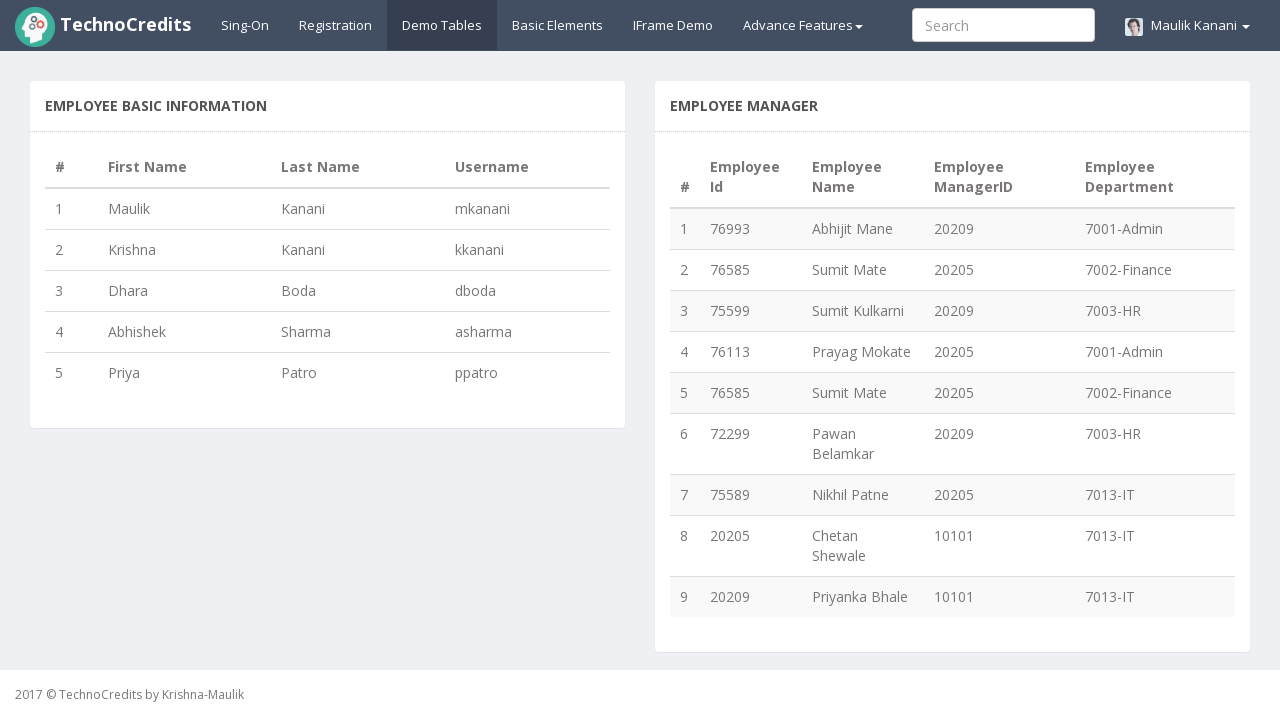

Retrieved cell content from last row, column 1: '5'
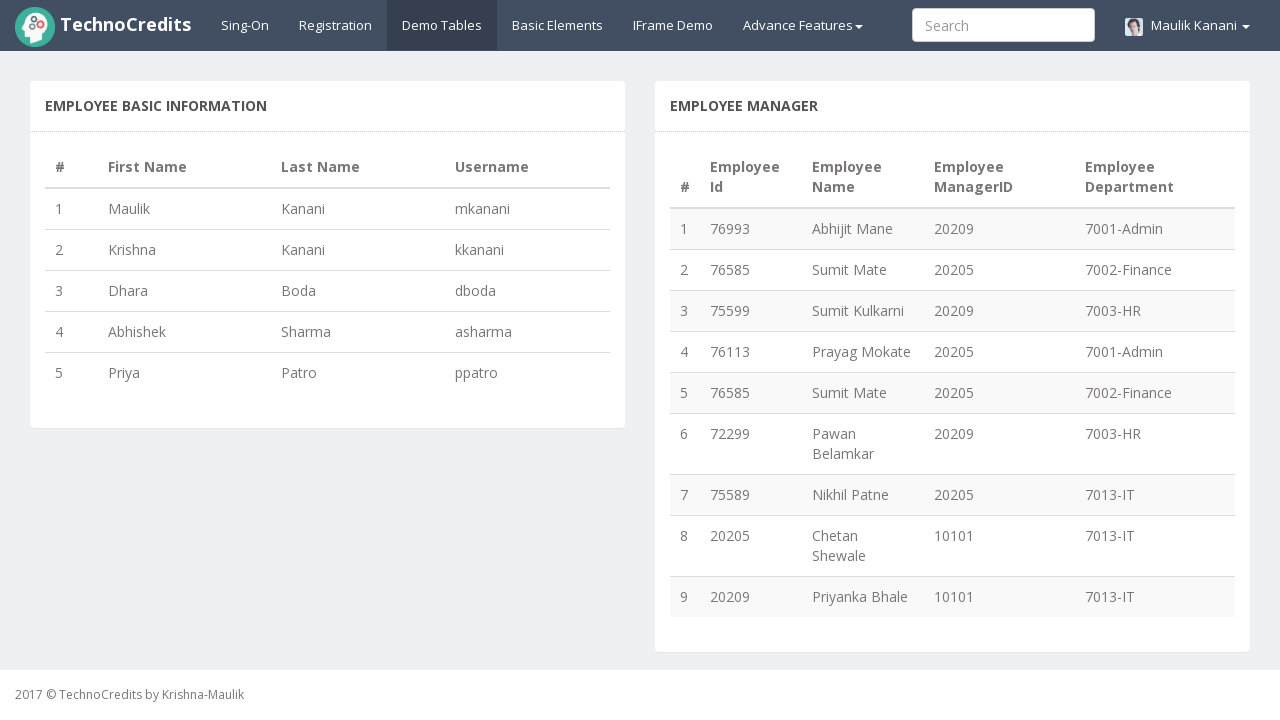

Retrieved cell content from last row, column 2: 'Priya'
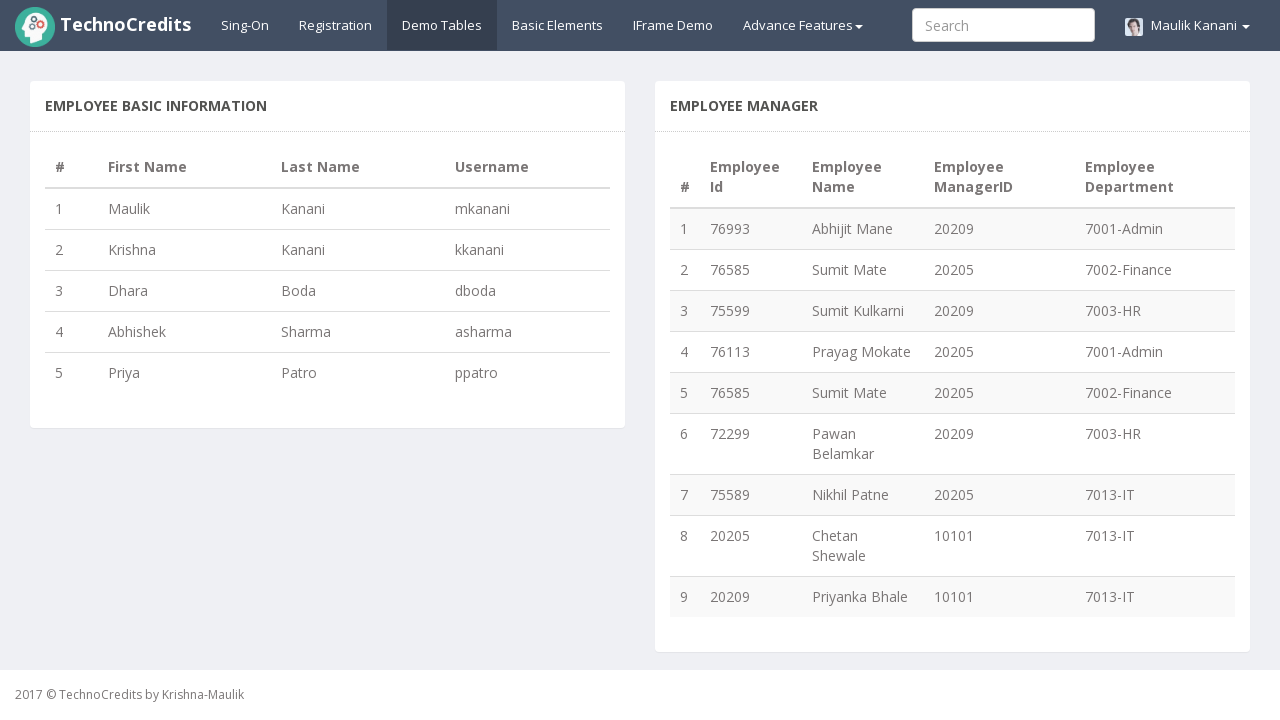

Retrieved cell content from last row, column 3: 'Patro'
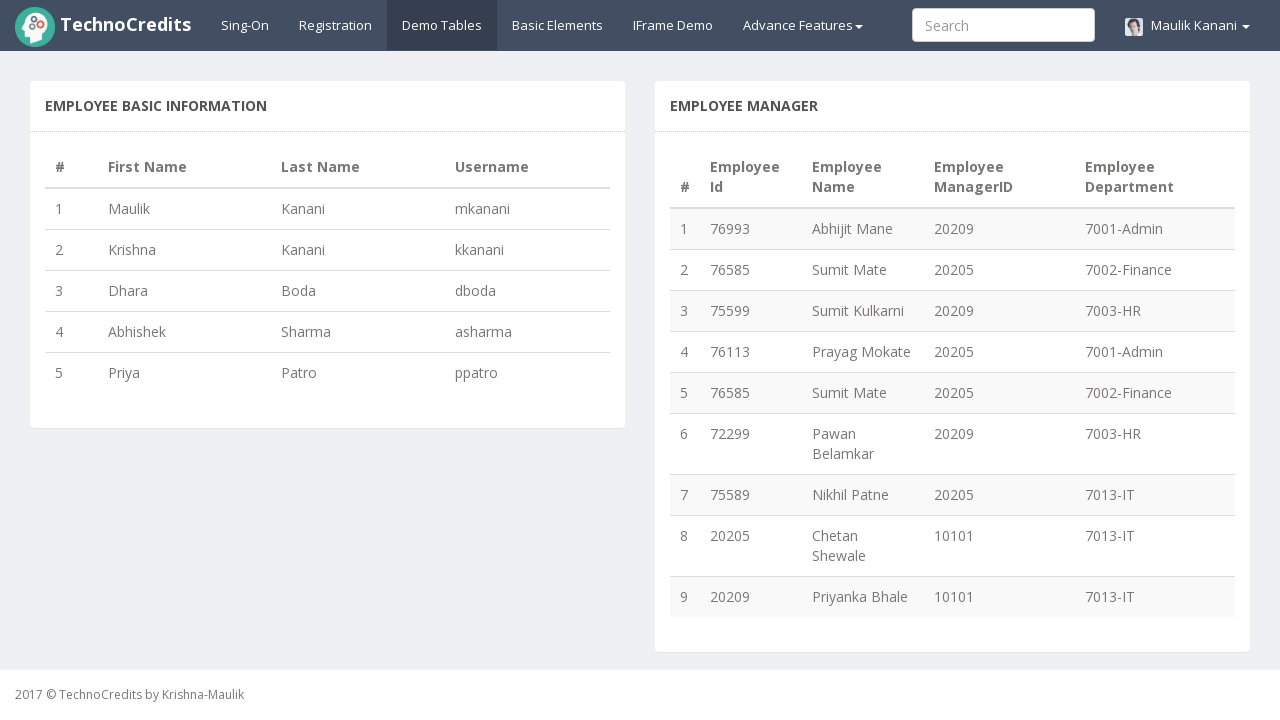

Retrieved cell content from last row, column 4: 'ppatro'
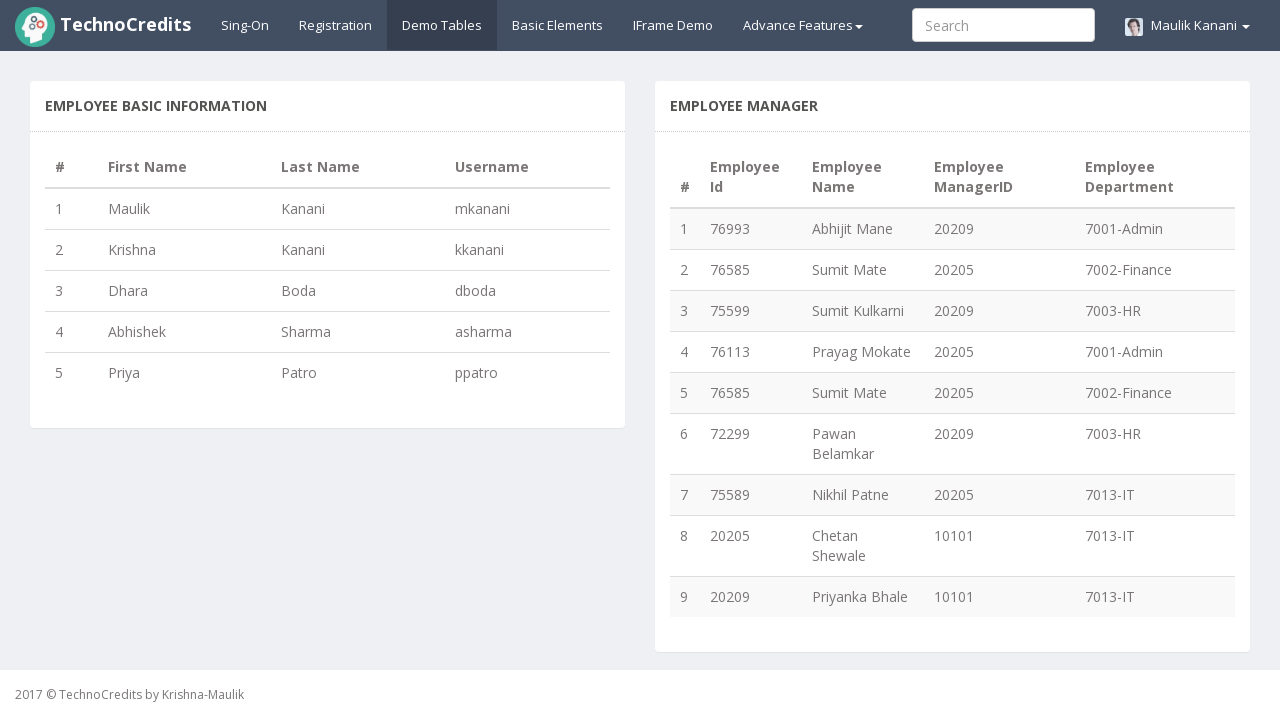

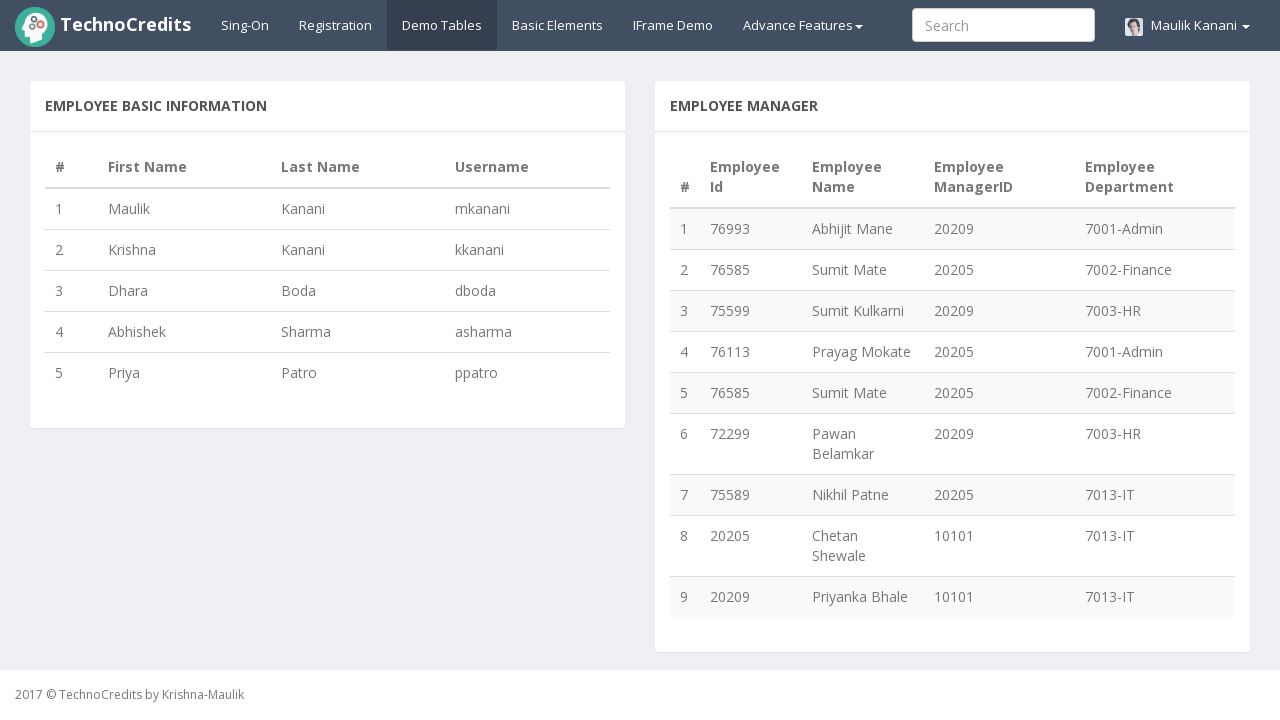